Tests the text box form on DemoQA by navigating to the Elements section, filling out name, email, and address fields, submitting the form, and verifying the output.

Starting URL: https://demoqa.com

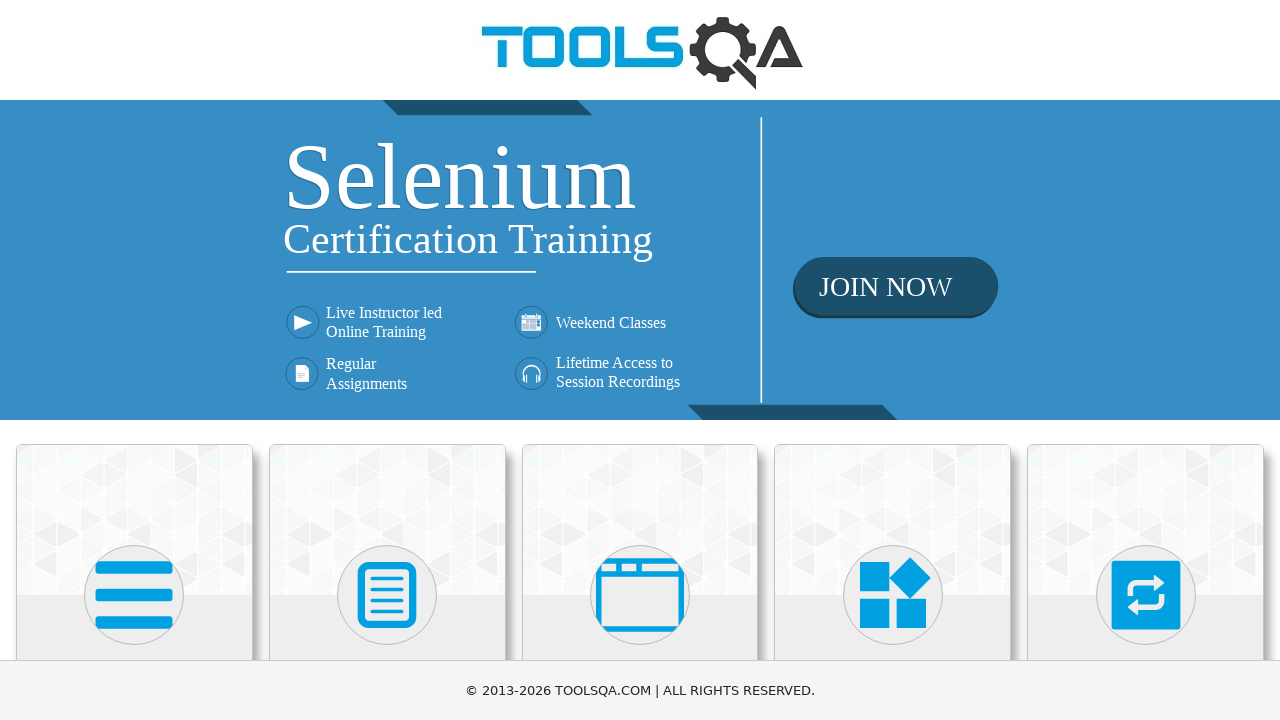

Clicked on Elements section at (134, 360) on xpath=//h5[text()='Elements']
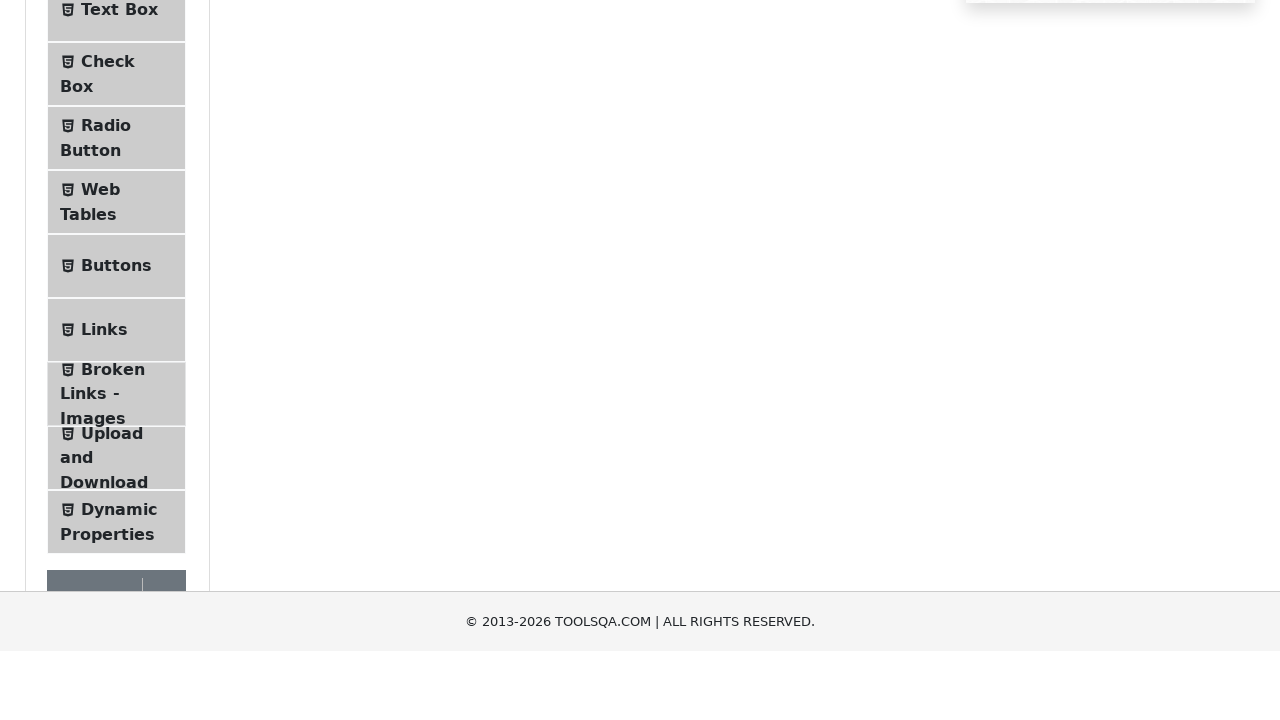

Clicked on Text Box subsection at (119, 261) on xpath=//span[text()='Text Box']
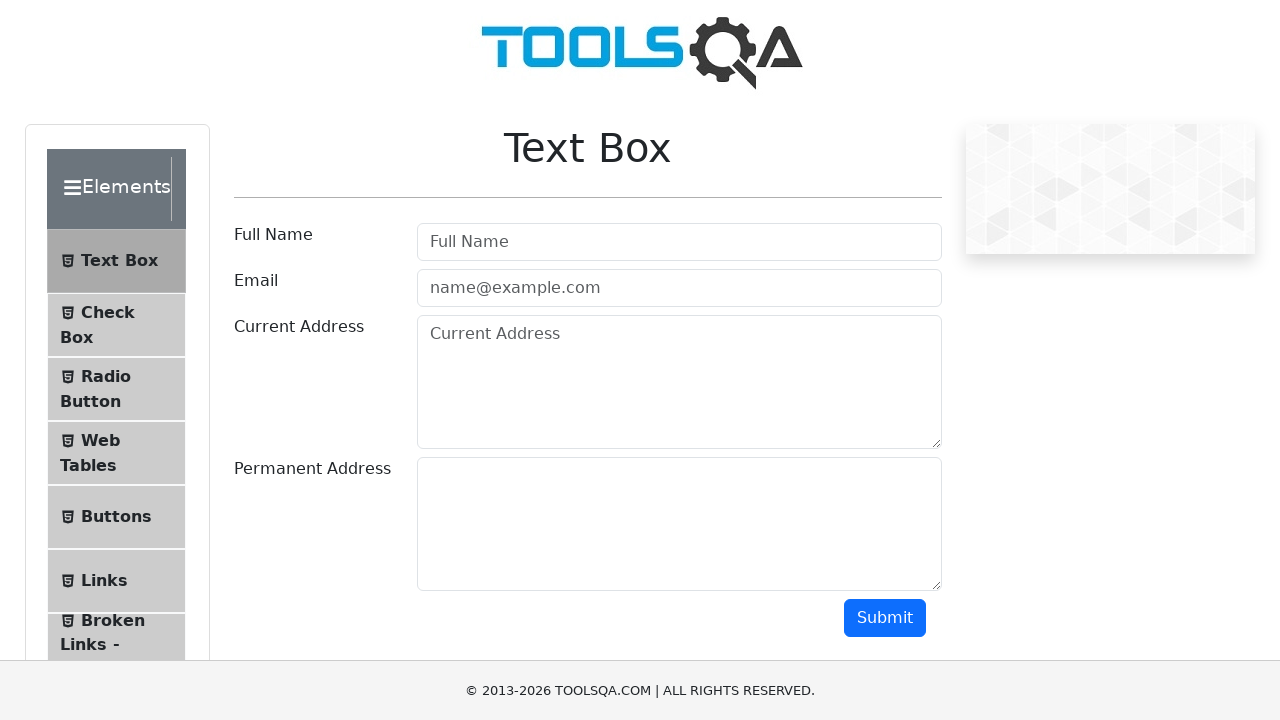

Filled in user name field with 'Nick' on #userName
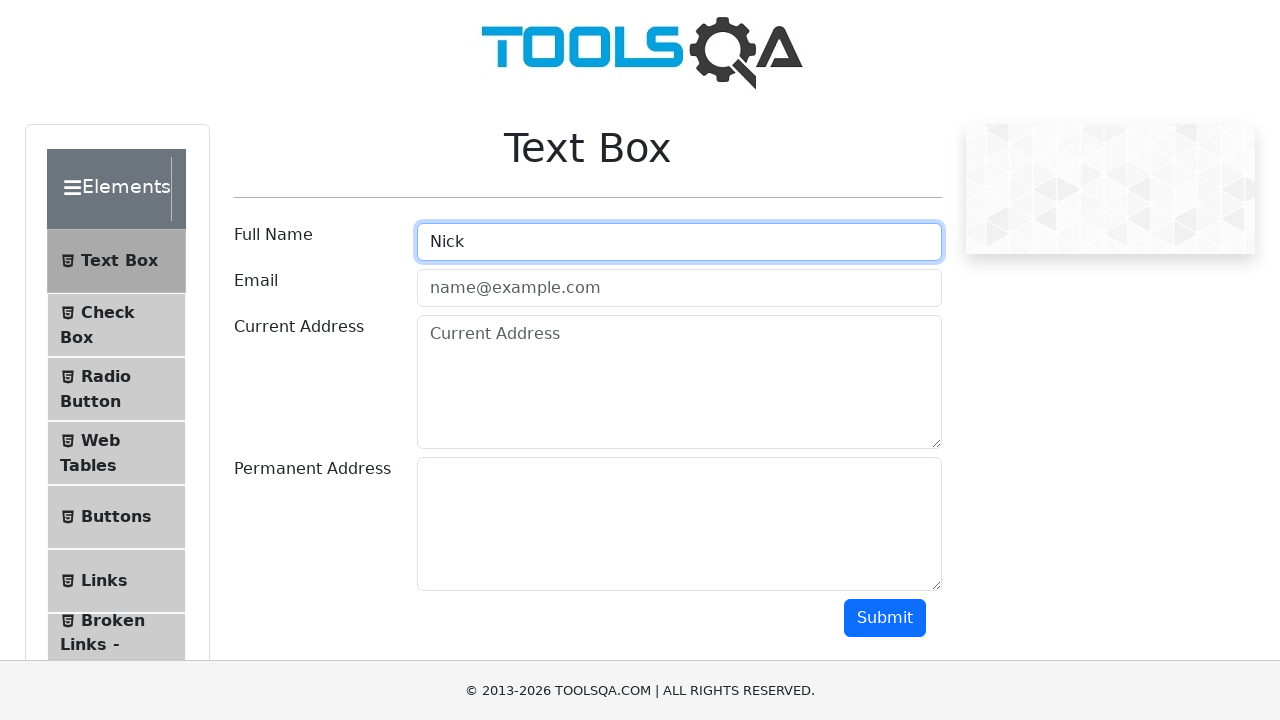

Filled in email field with 'nick@gmail.com' on #userEmail
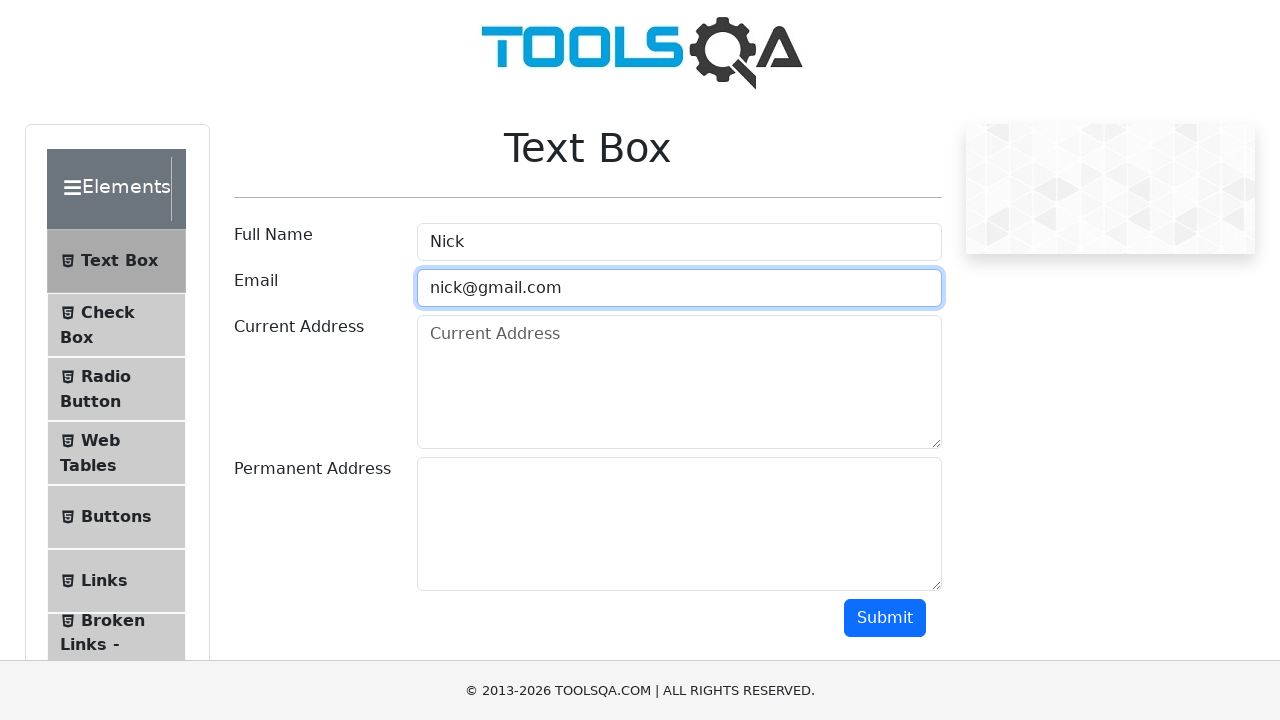

Filled in current address field with '325 Main St' on #currentAddress
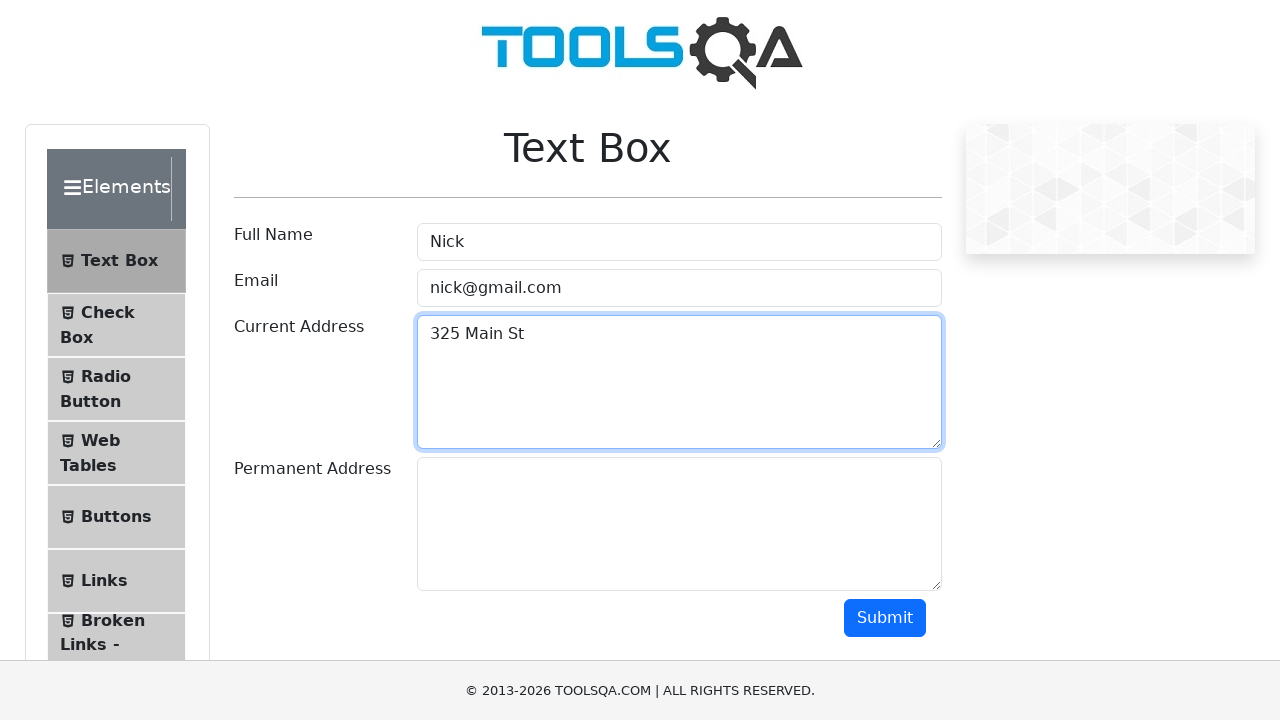

Filled in permanent address field with '576 Main St' on #permanentAddress
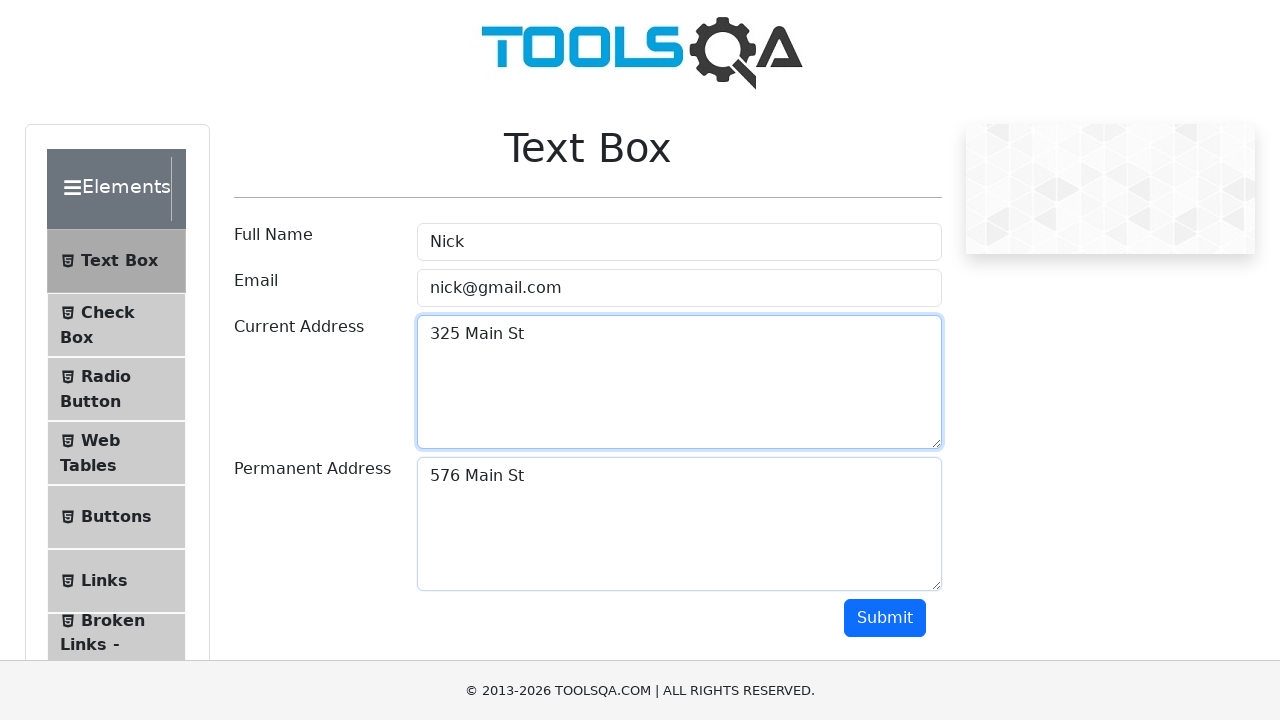

Clicked submit button to submit the form at (885, 618) on #submit
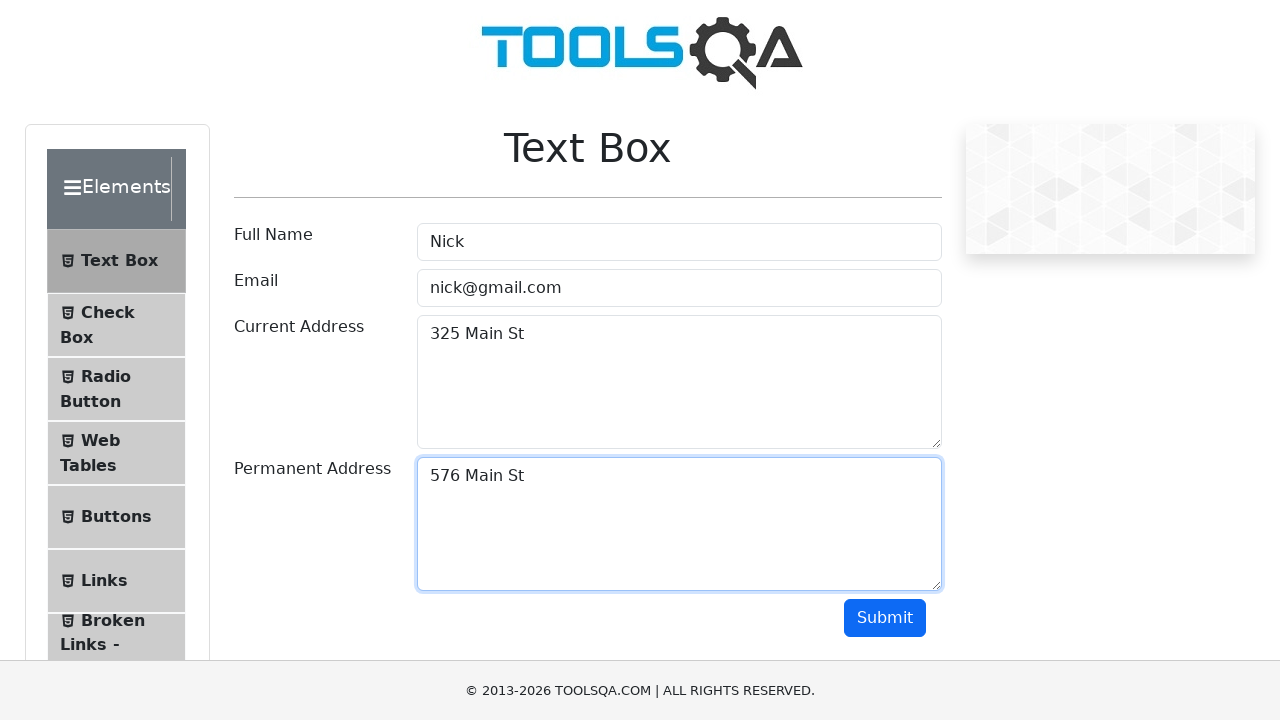

Form output appeared with verification details
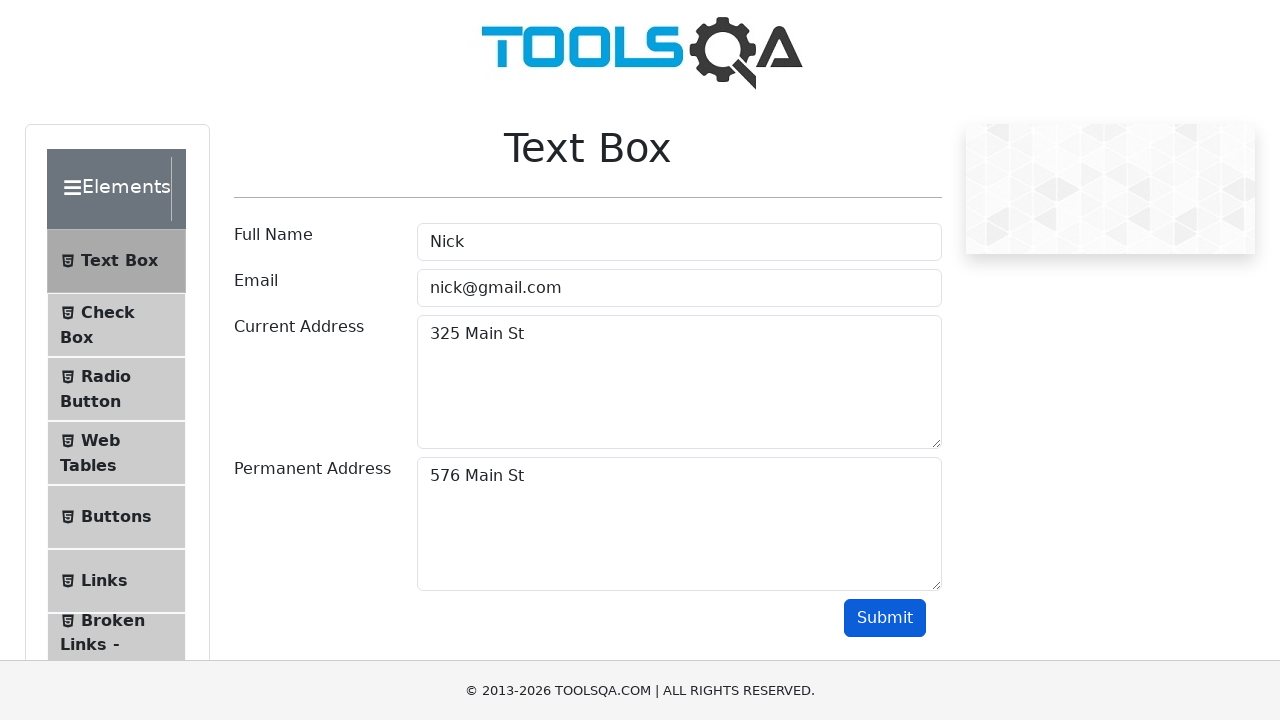

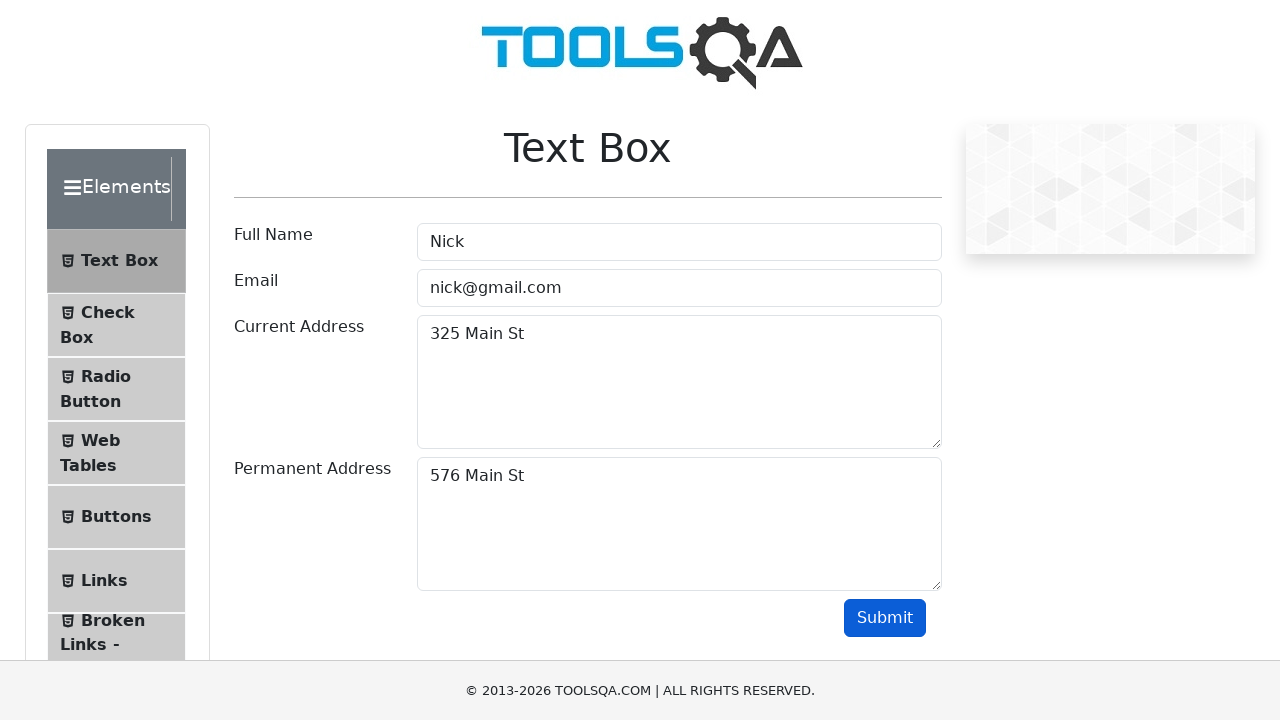